Tests iframe handling on jQuery UI website by clicking the Button demo link, switching into the demo iframe to verify button text, then switching back to the parent frame to verify other page elements.

Starting URL: https://jqueryui.com/

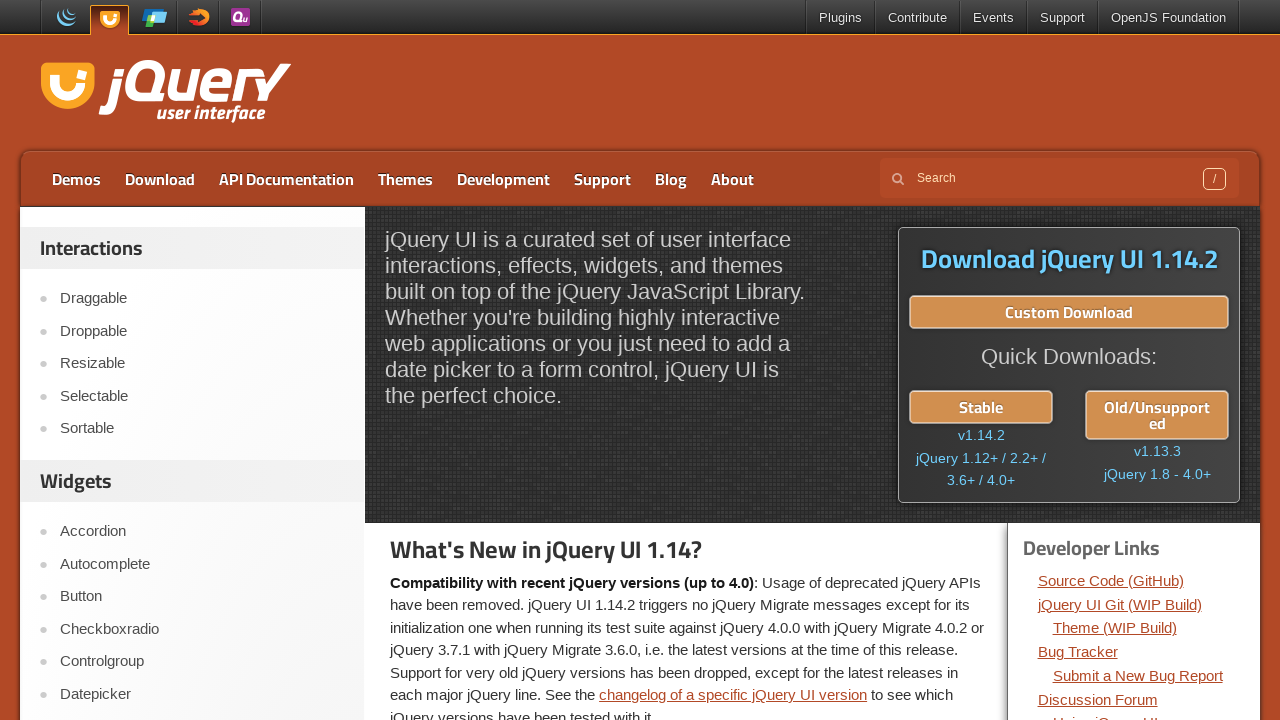

Clicked on the Button demo link in navigation at (202, 597) on text=Button
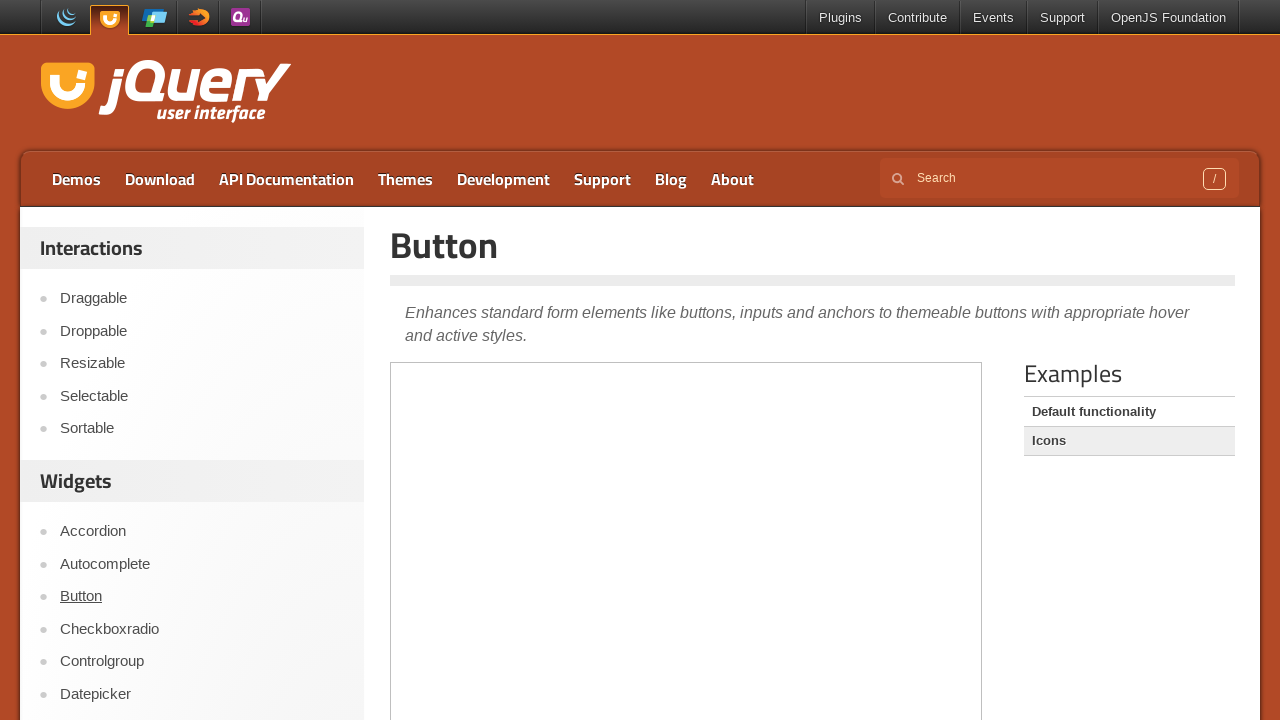

Waited for page title element to load
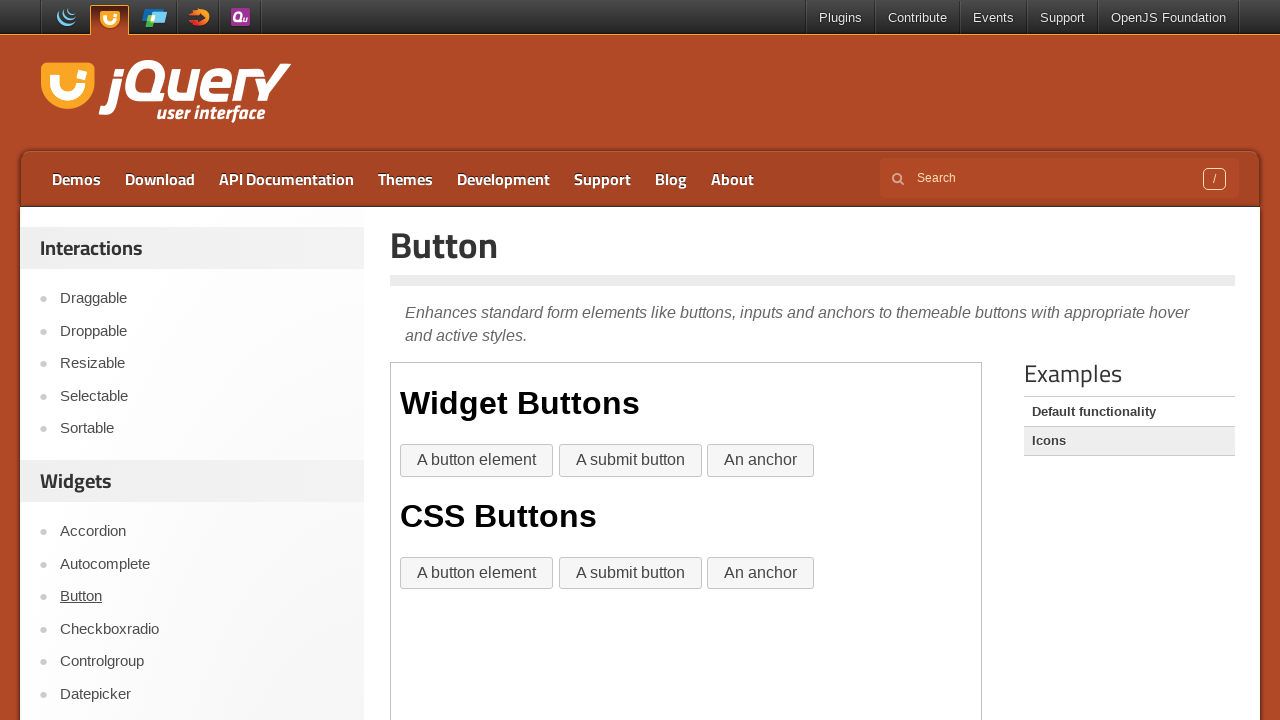

Verified page title is 'Button'
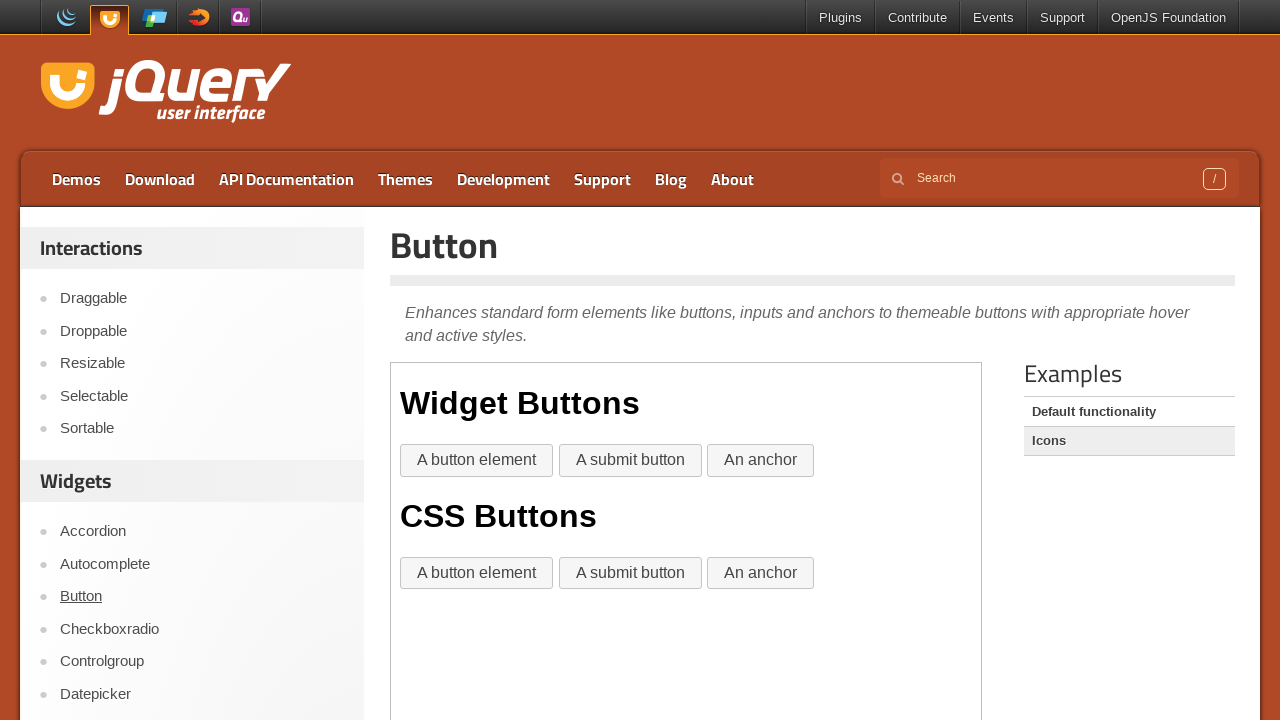

Located the demo iframe
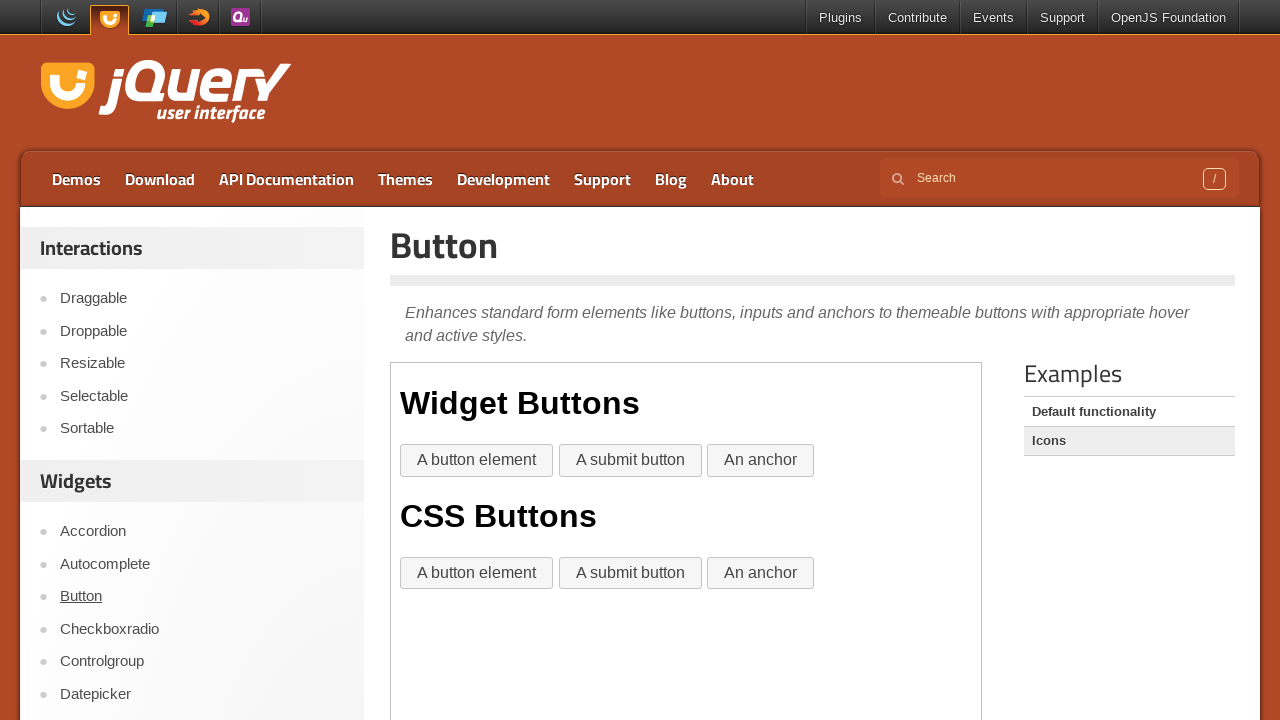

Waited for button element inside iframe to load
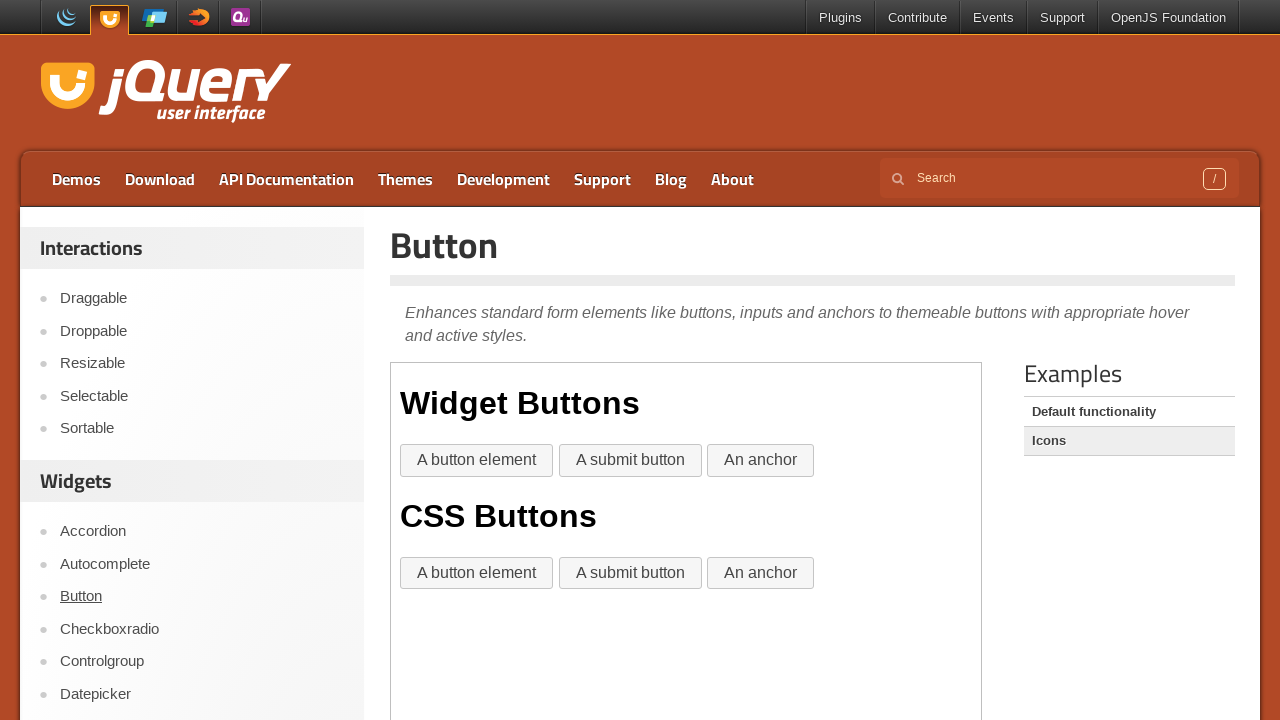

Verified button text inside iframe is 'A button element'
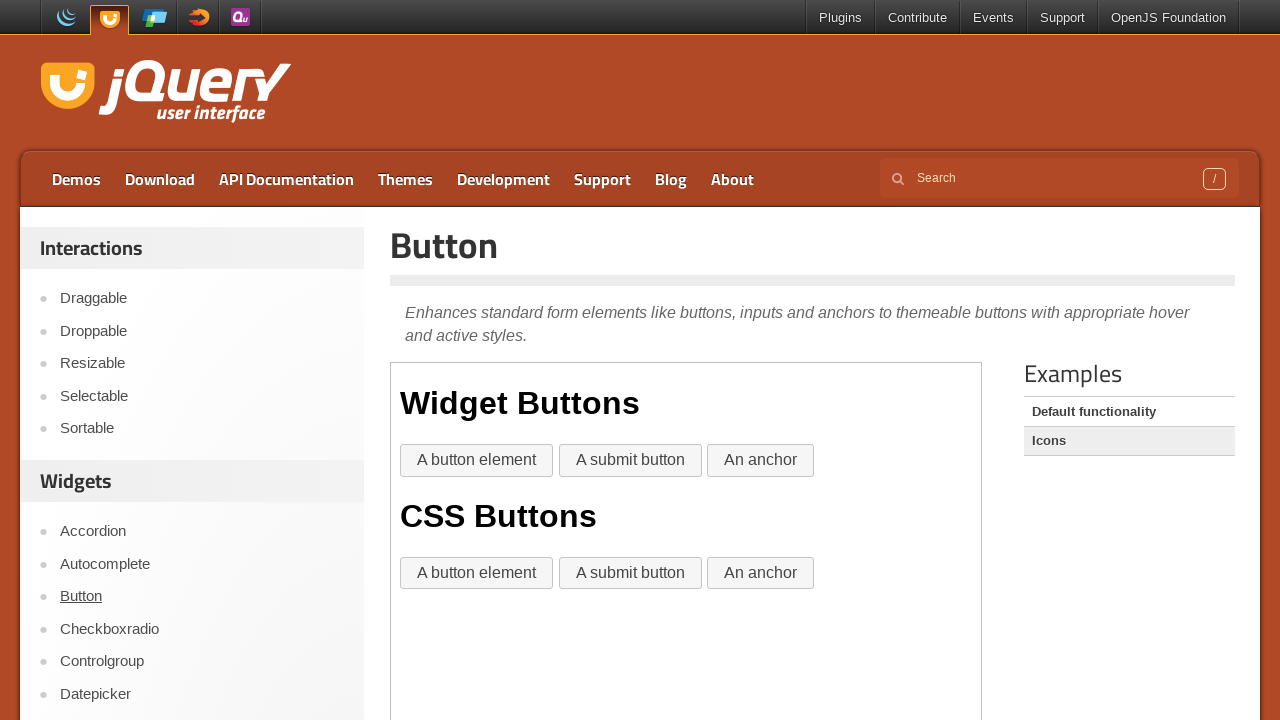

Waited for Examples heading in parent frame to load
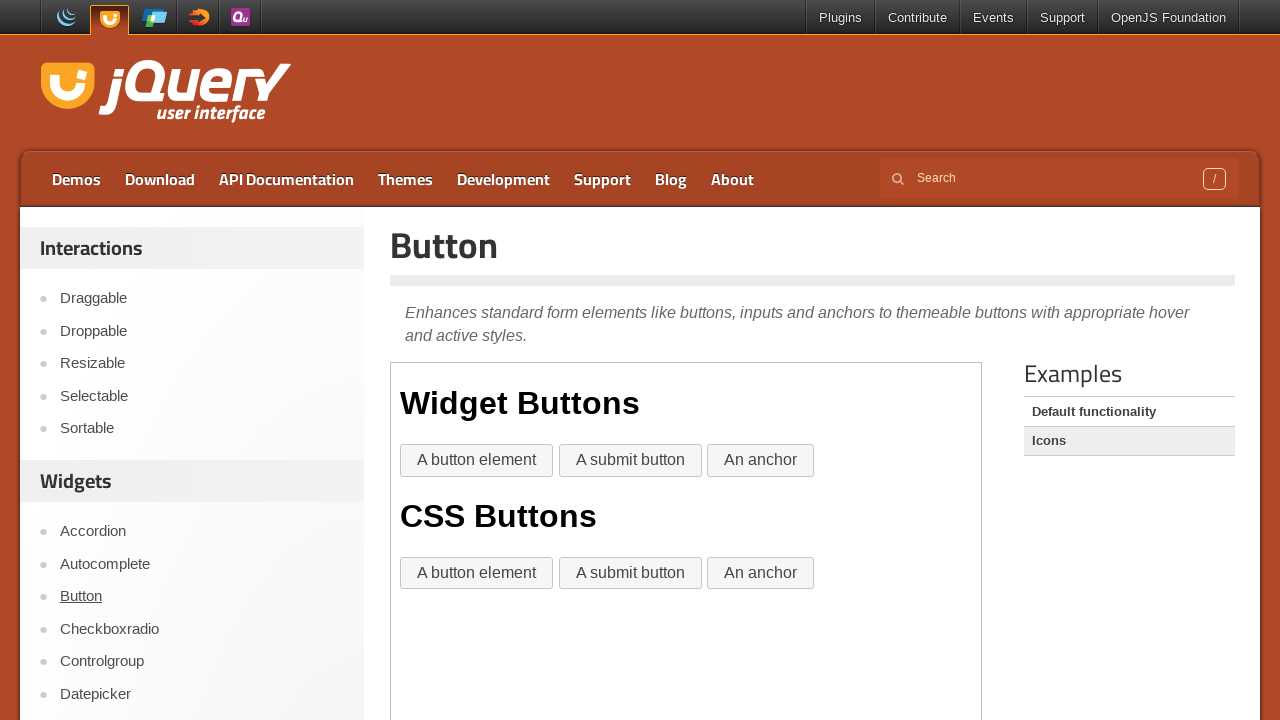

Verified Examples heading text in parent frame
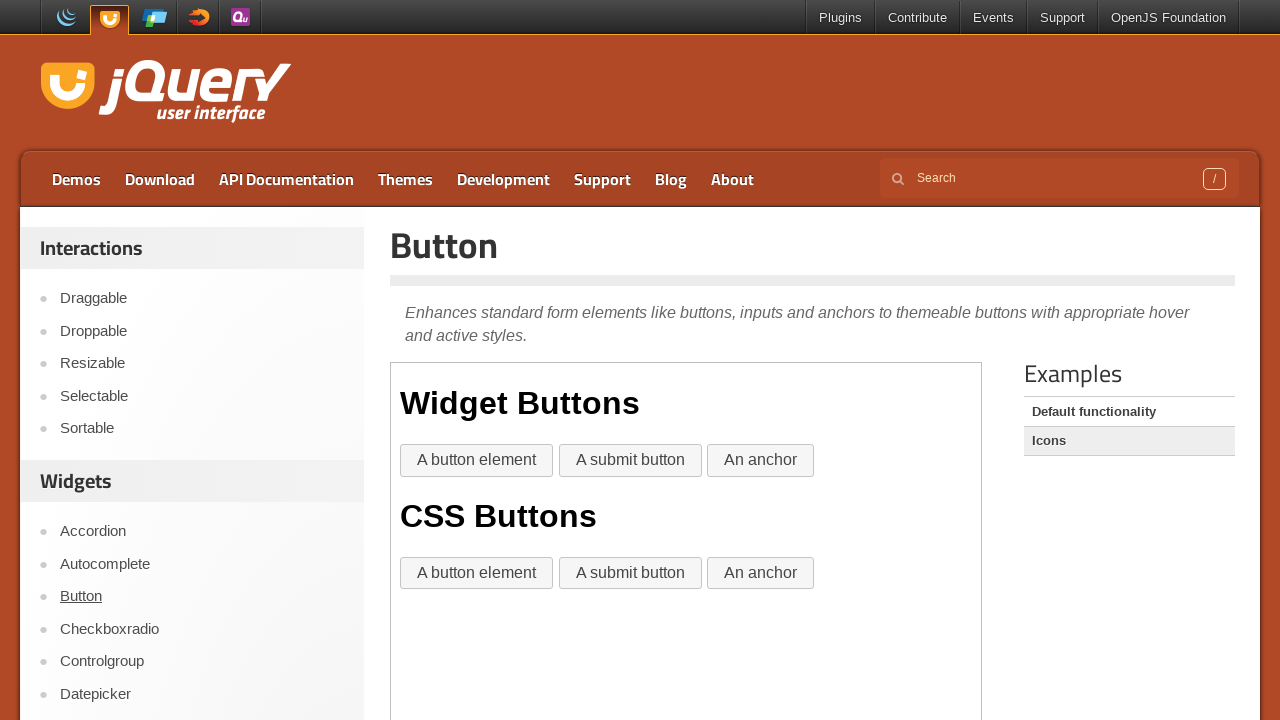

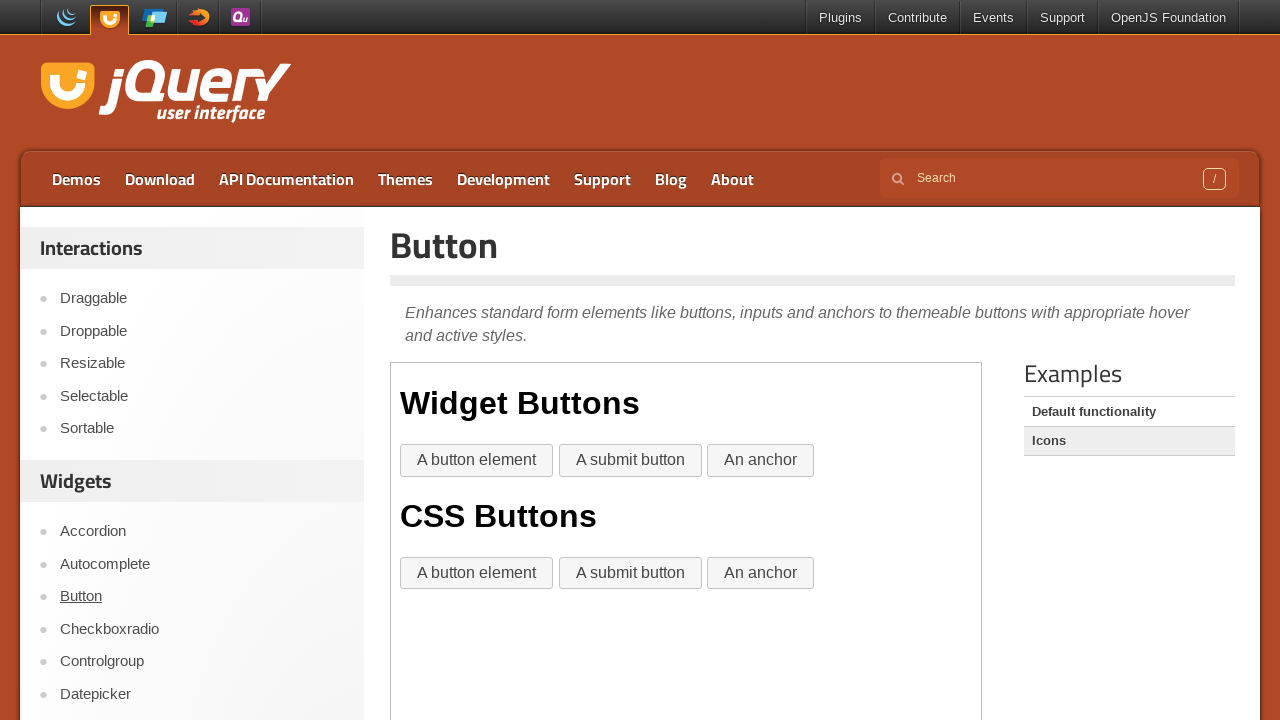